Navigates to the Inshorts news page and verifies that news article headlines are loaded and displayed on the page.

Starting URL: https://inshorts.com/en/read

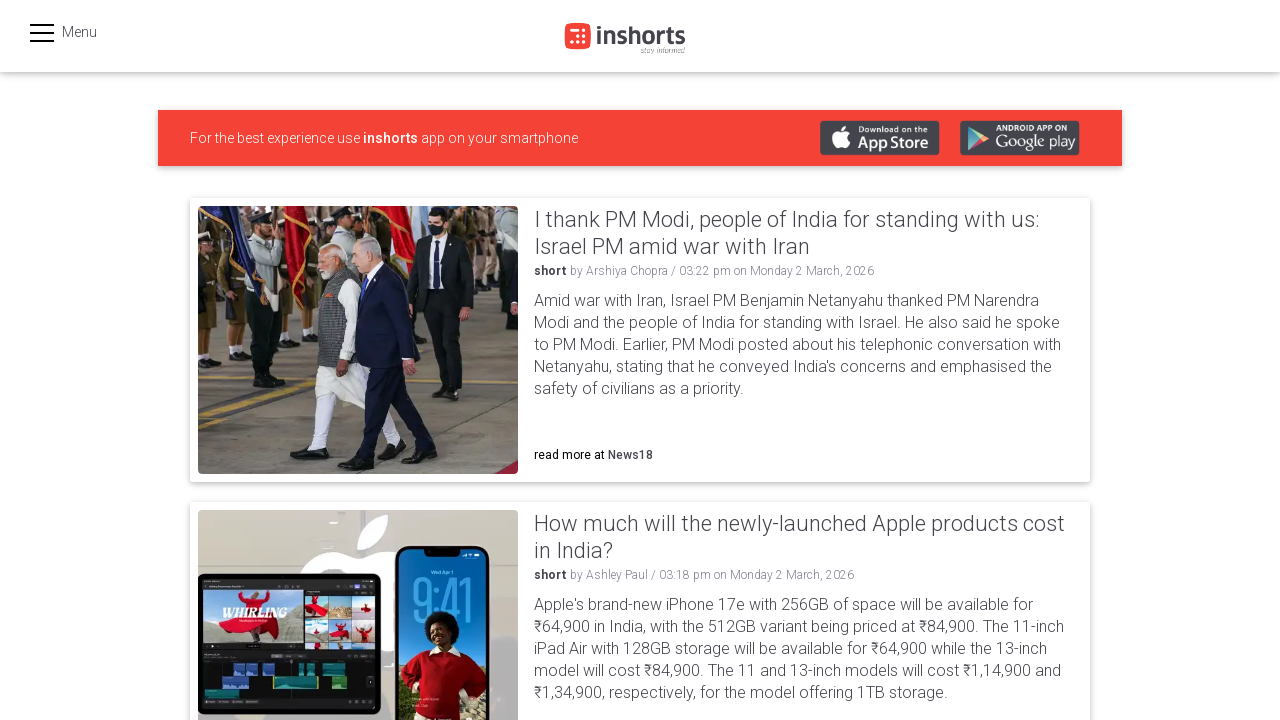

Waited for news headlines to load on Inshorts page
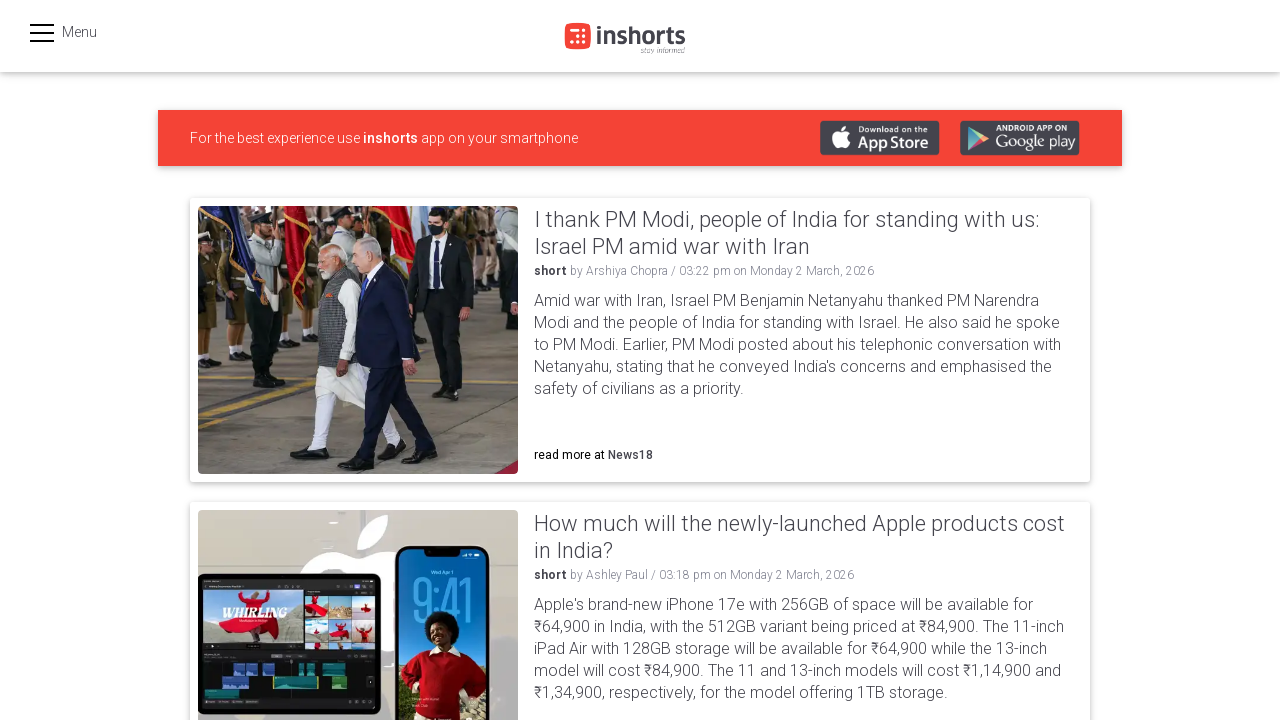

Located all news article headlines on the page
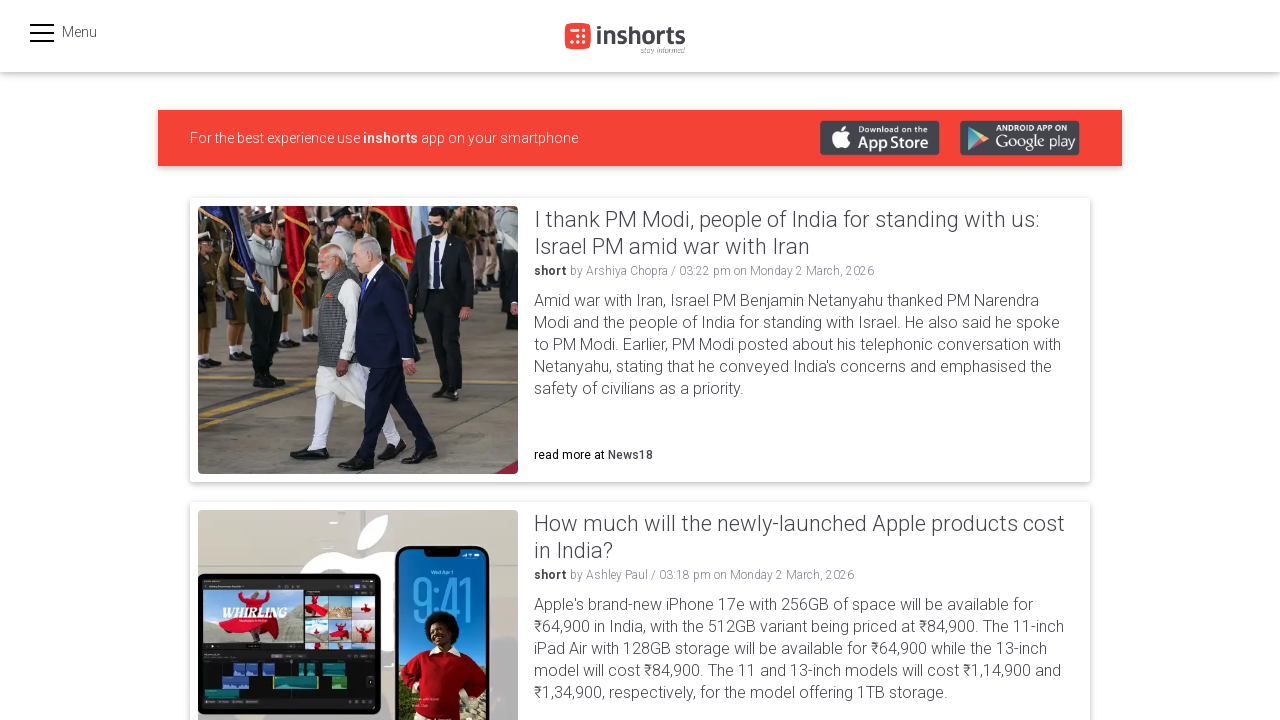

Verified that at least one news headline is present
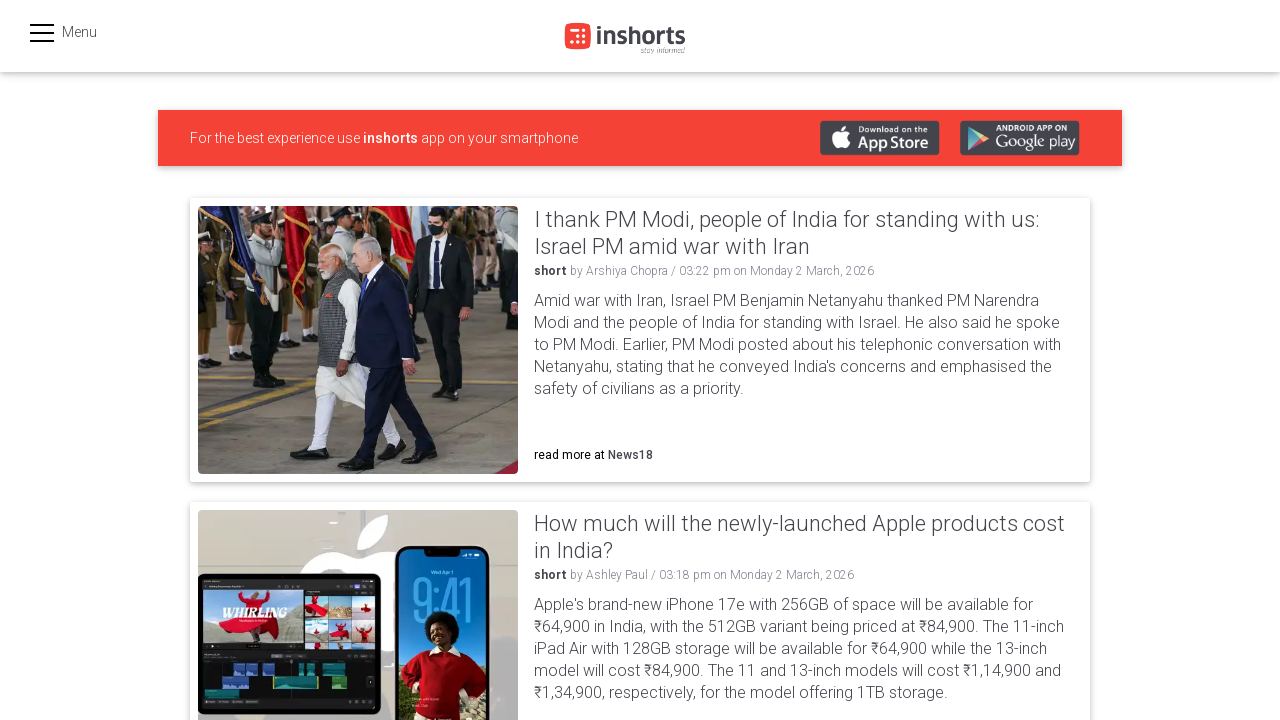

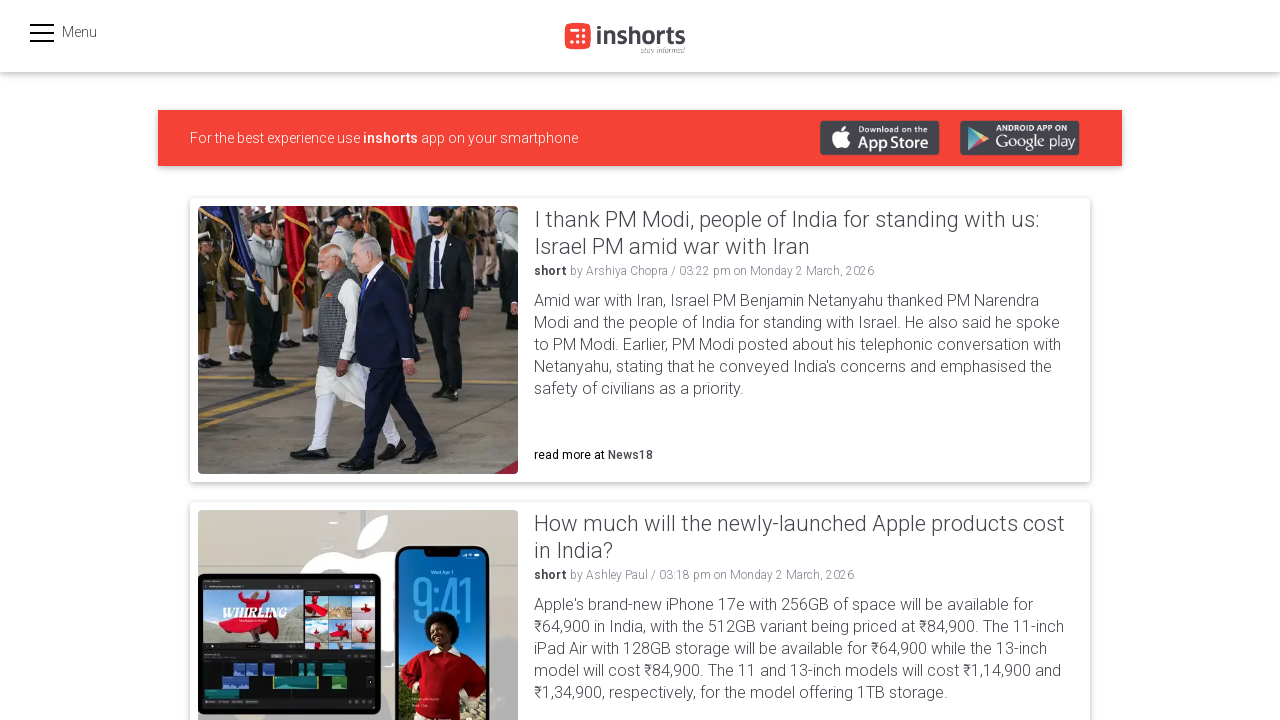